Tests the visibility of form elements on a basic form page, then fills in email and education fields, and clicks an age radio button when elements are displayed

Starting URL: https://automationfc.github.io/basic-form/index.html

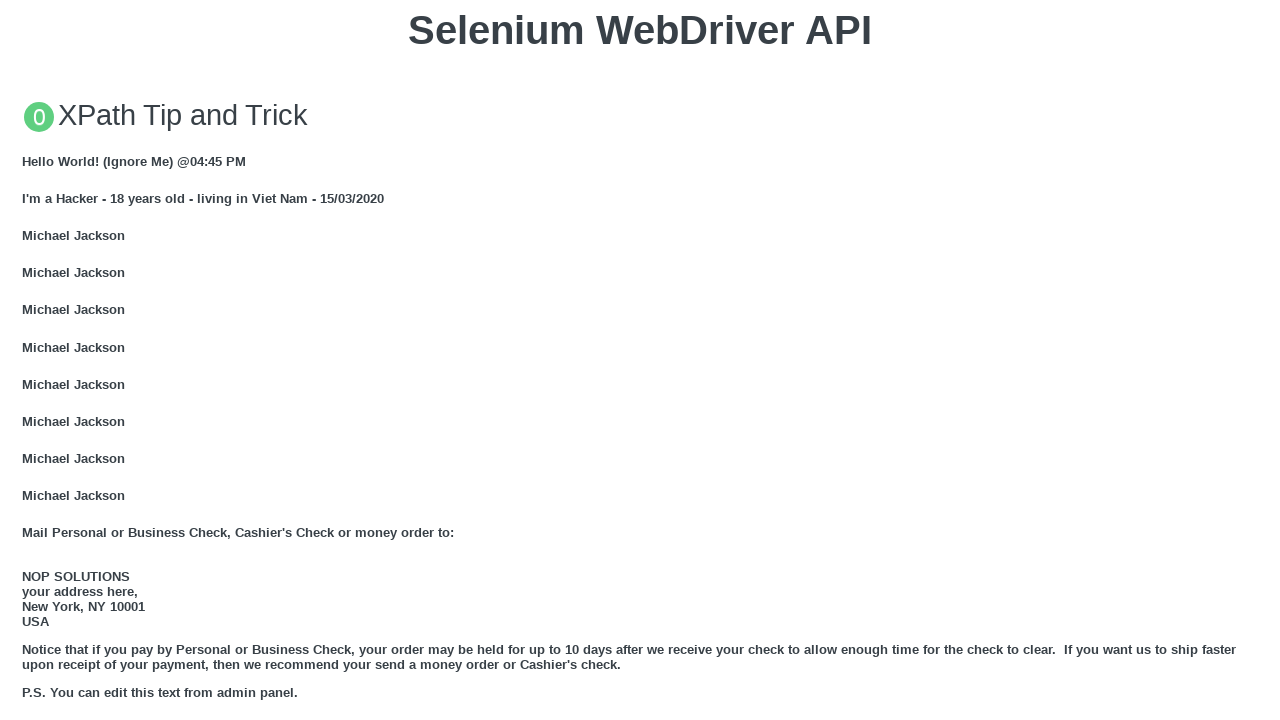

Email field (#mail) is visible
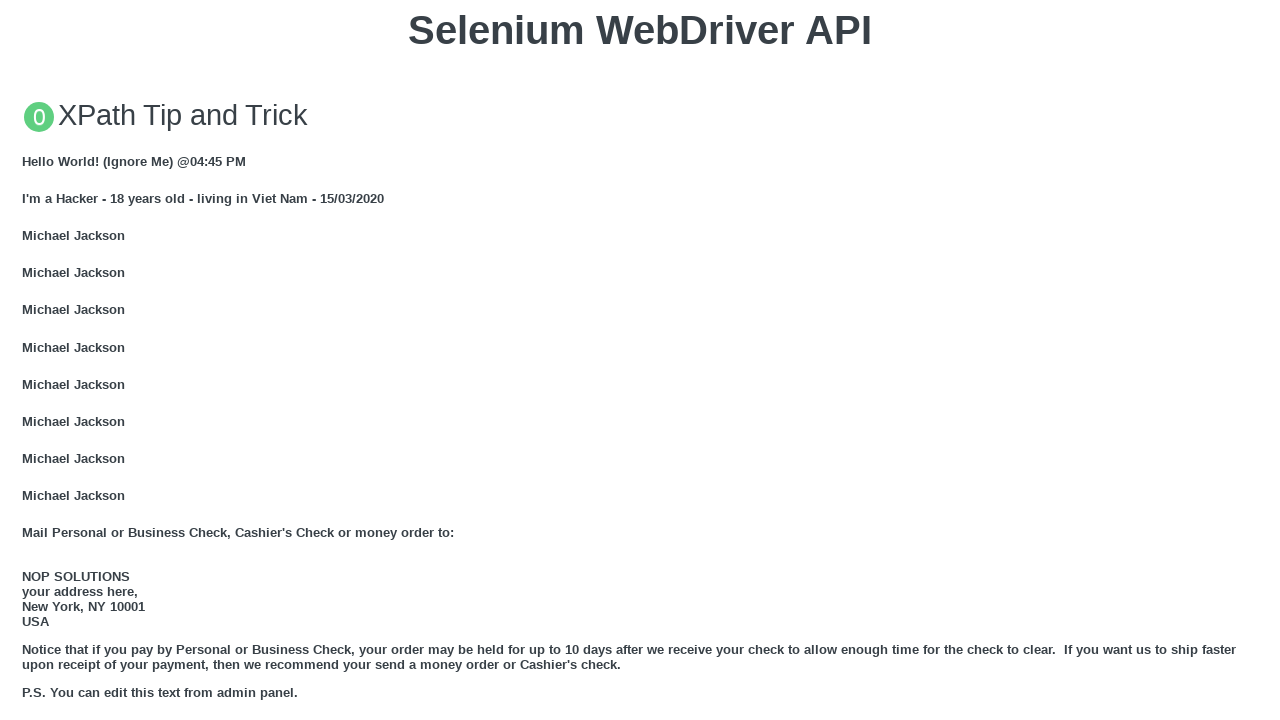

Filled email field with 'Automation' on #mail
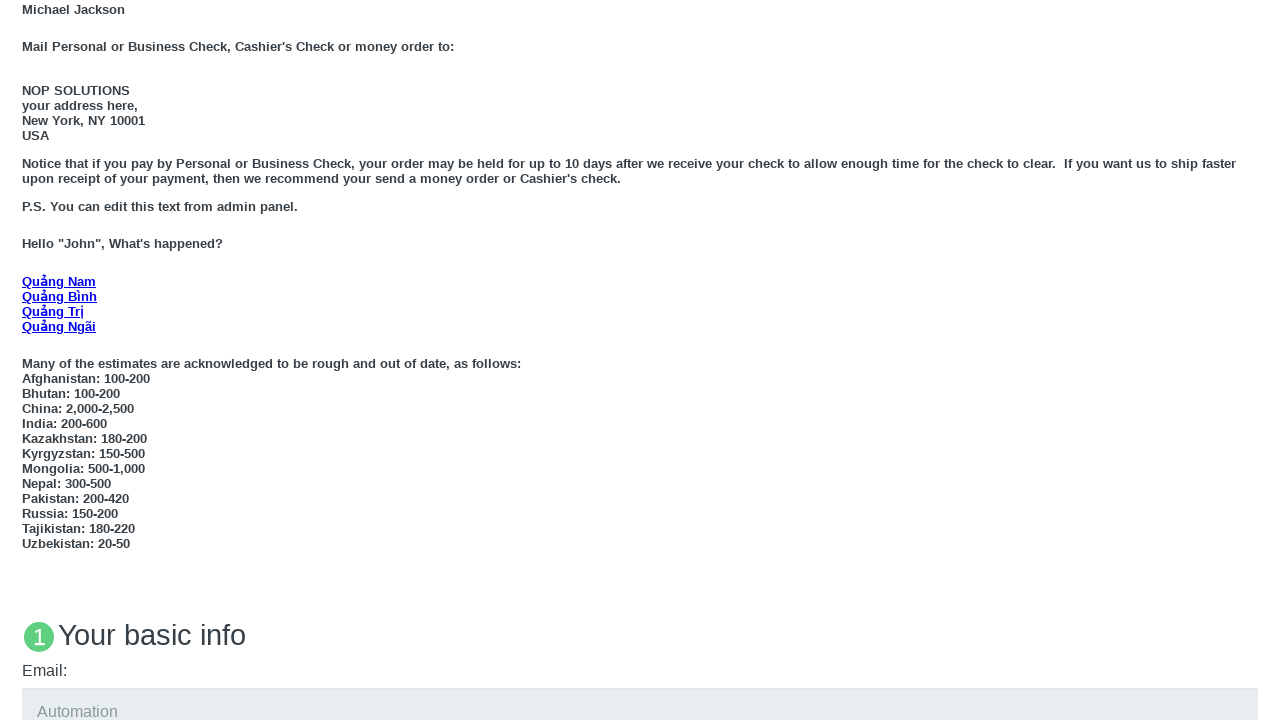

Under 18 age radio button label is visible
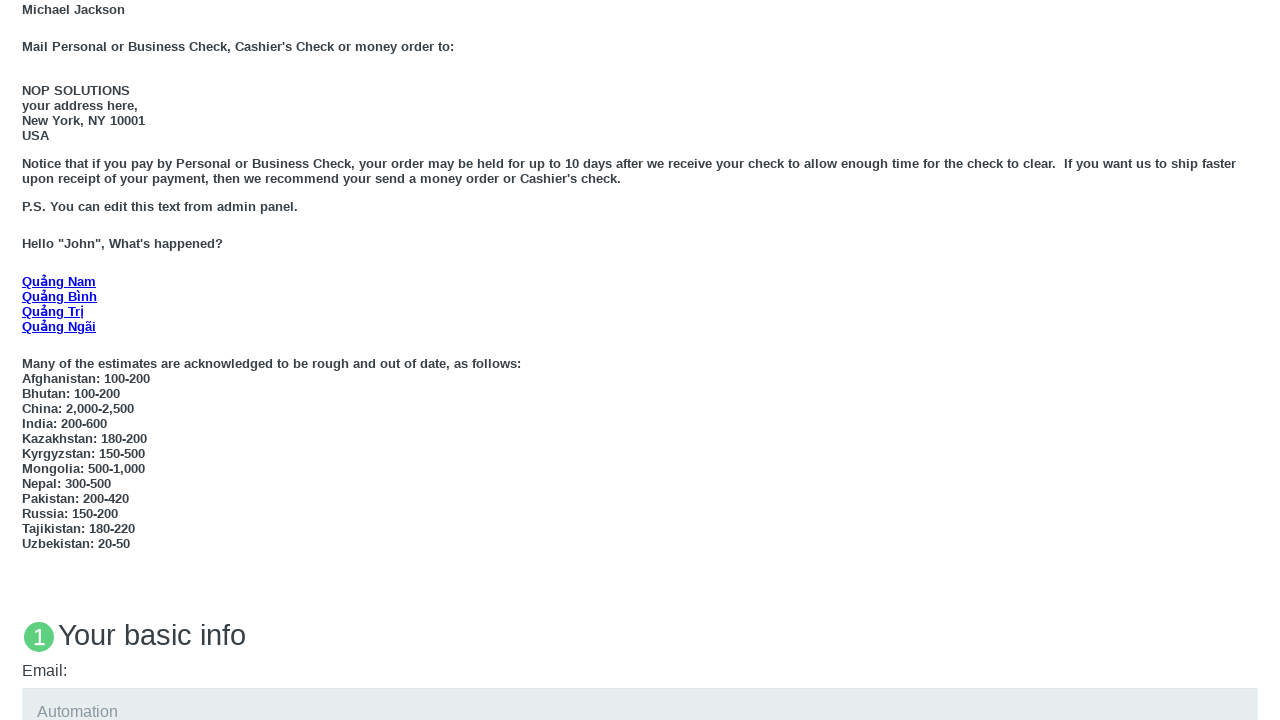

Clicked Under 18 age radio button (#under_18) at (28, 360) on #under_18
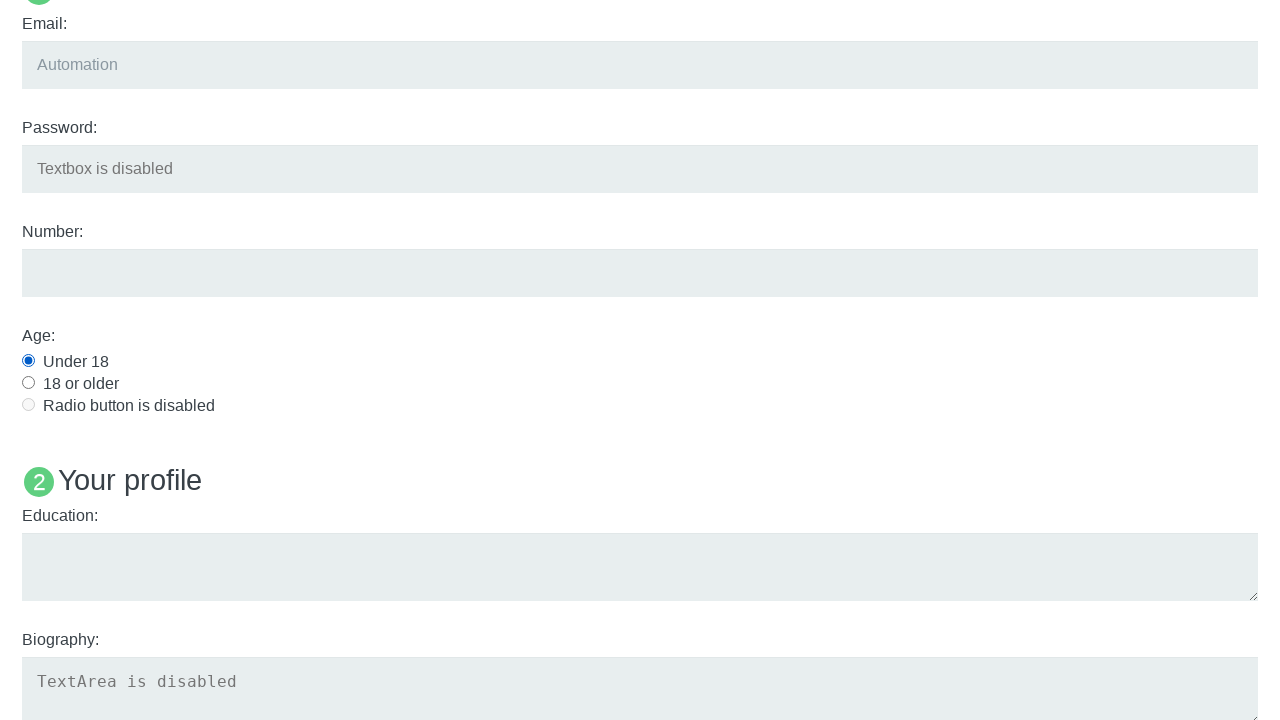

Education field (#edu) is visible
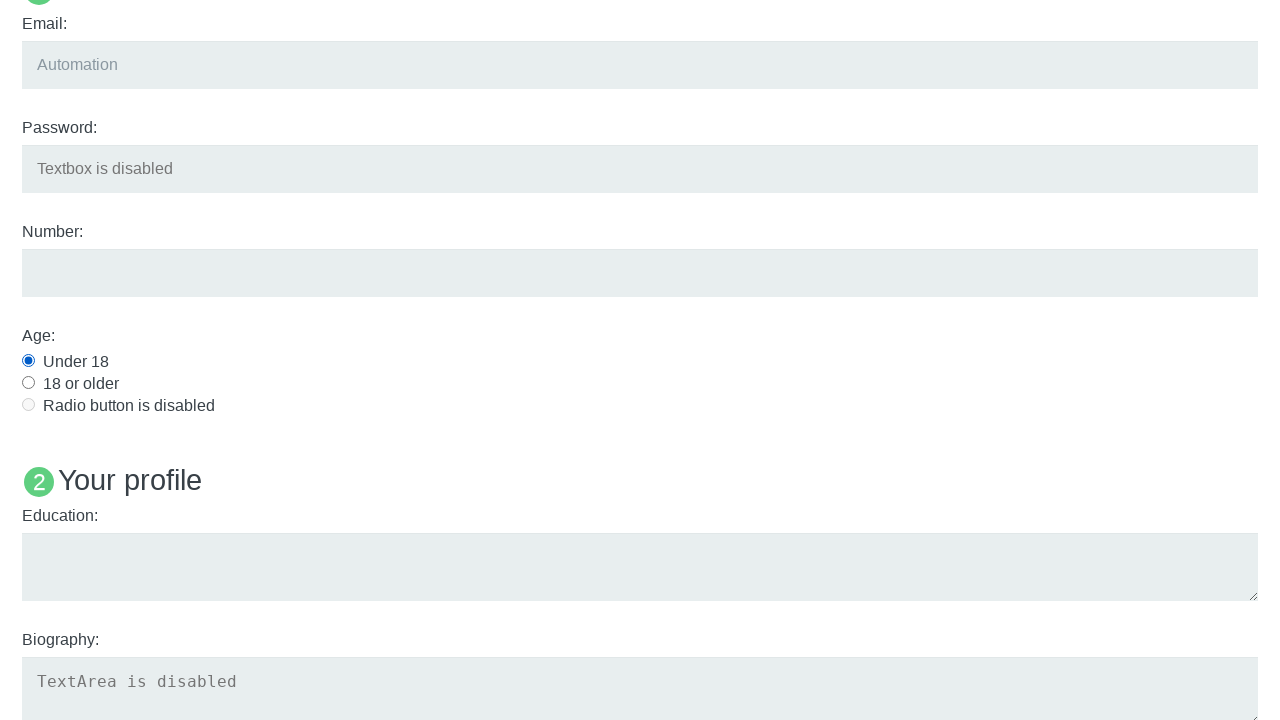

Filled education field with 'Automation' on #edu
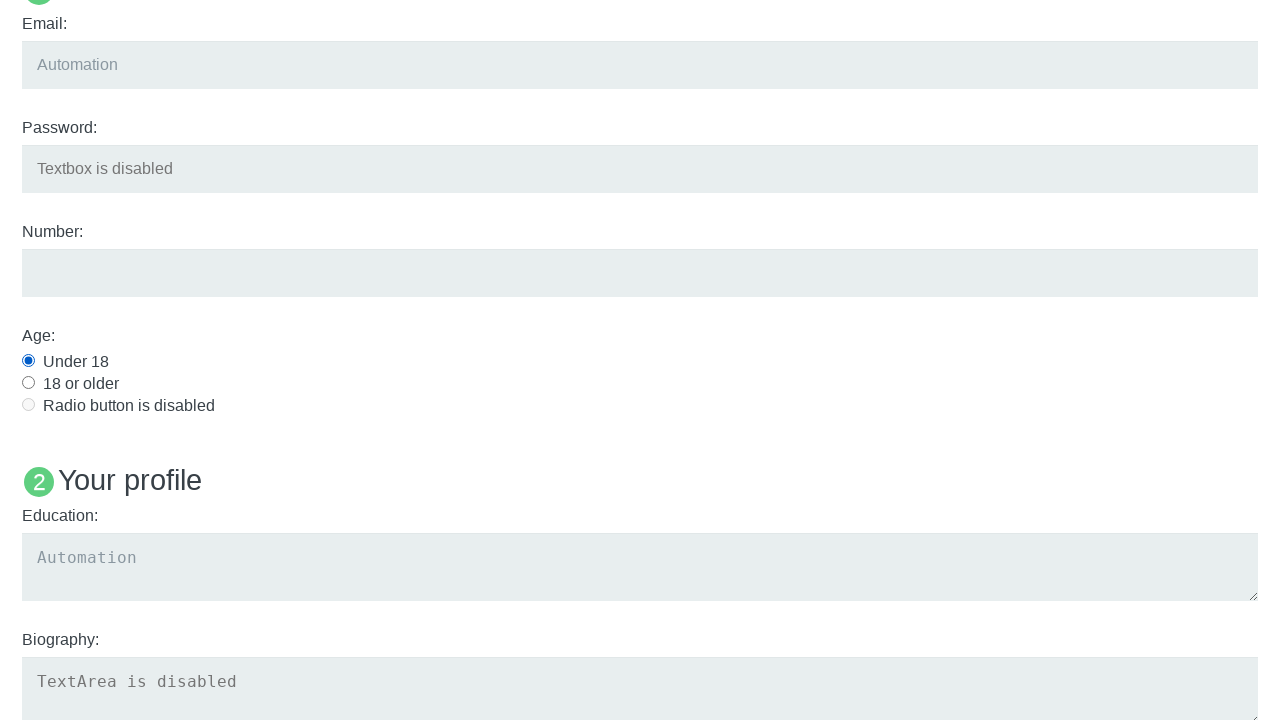

Verified 'Name: User5' heading is visible
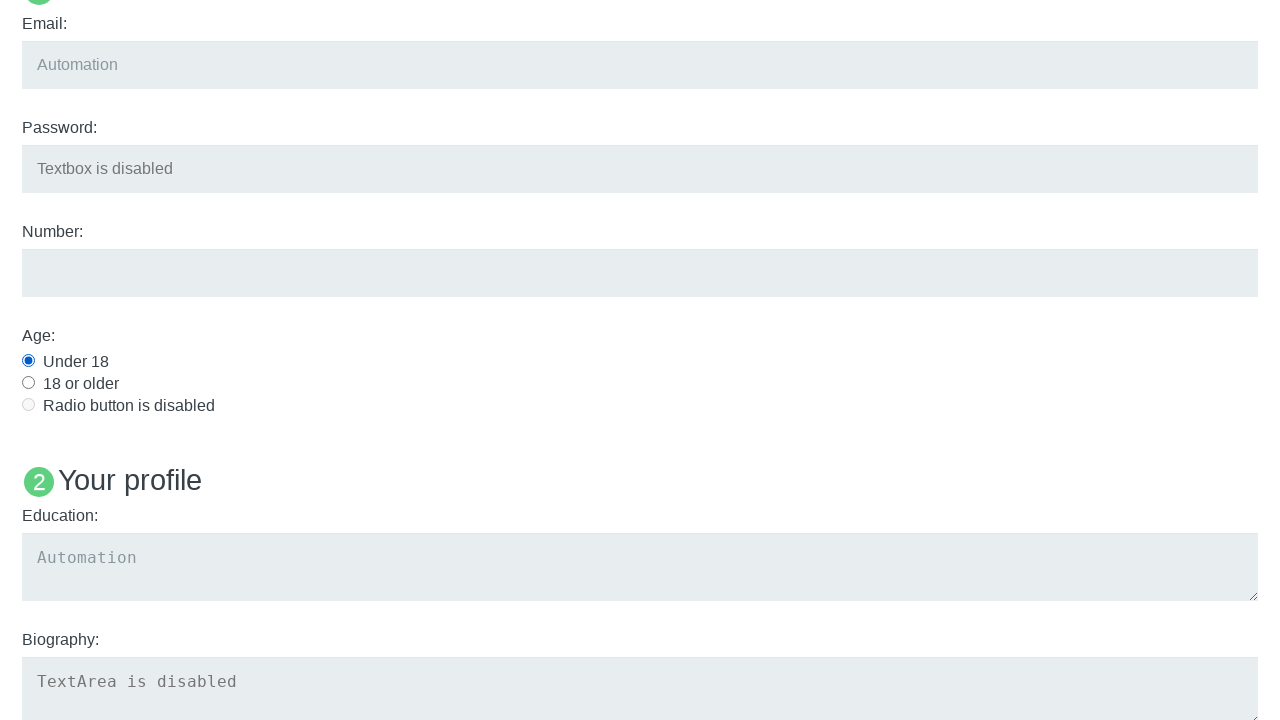

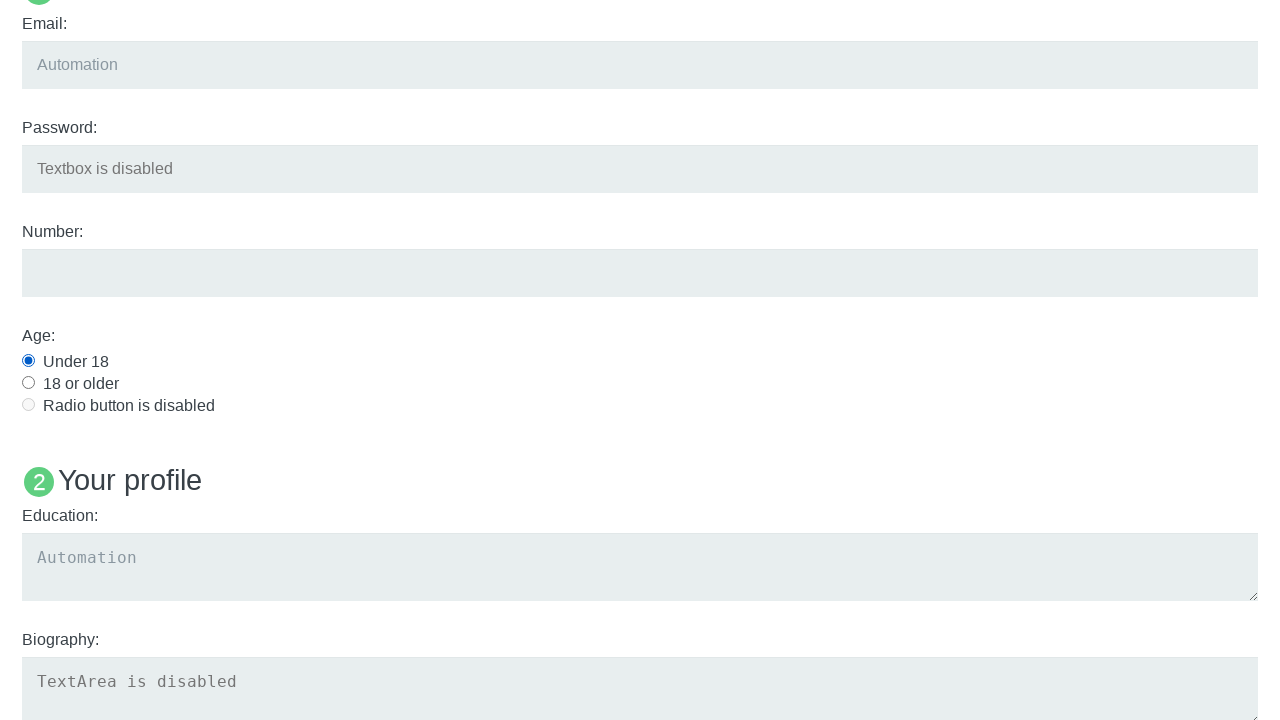